Tests autocomplete functionality by typing a partial query and navigating through suggestions using arrow keys

Starting URL: https://www.rahulshettyacademy.com/AutomationPractice/

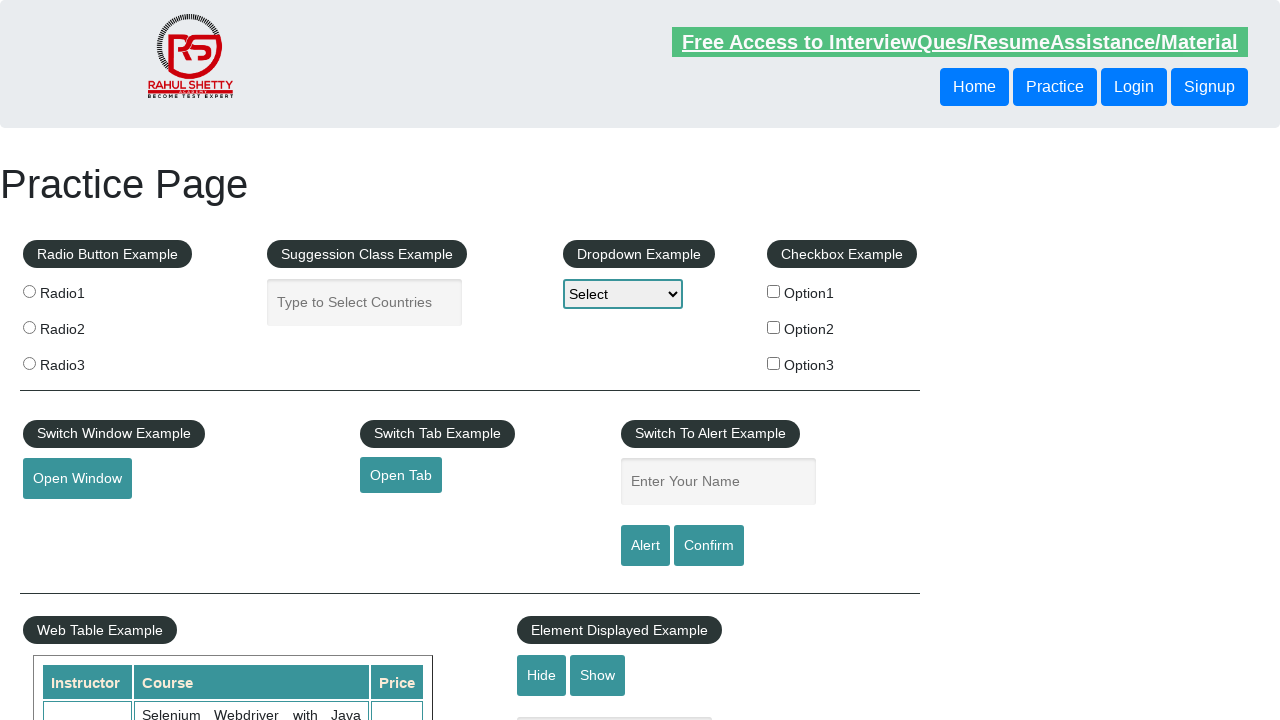

Clicked on autocomplete input field at (365, 302) on input#autocomplete
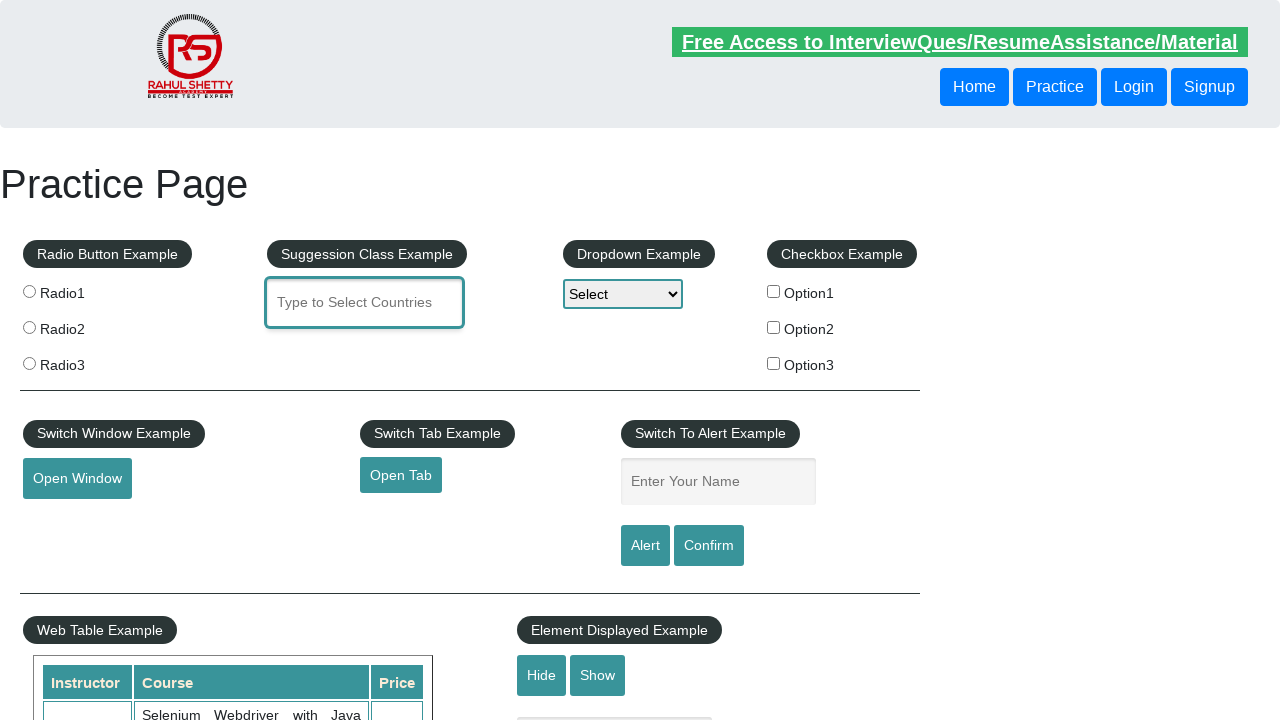

Typed 'Uni' in autocomplete field to trigger suggestions on input#autocomplete
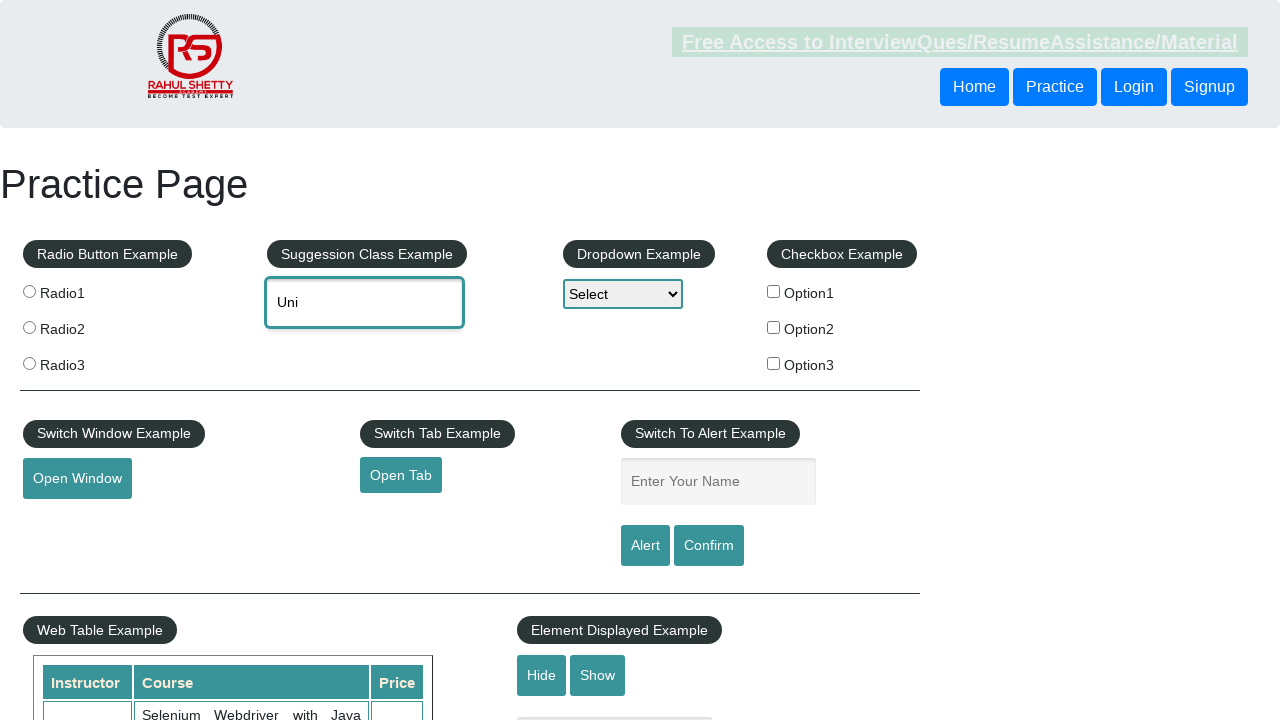

Waited 3 seconds for autocomplete suggestions to appear
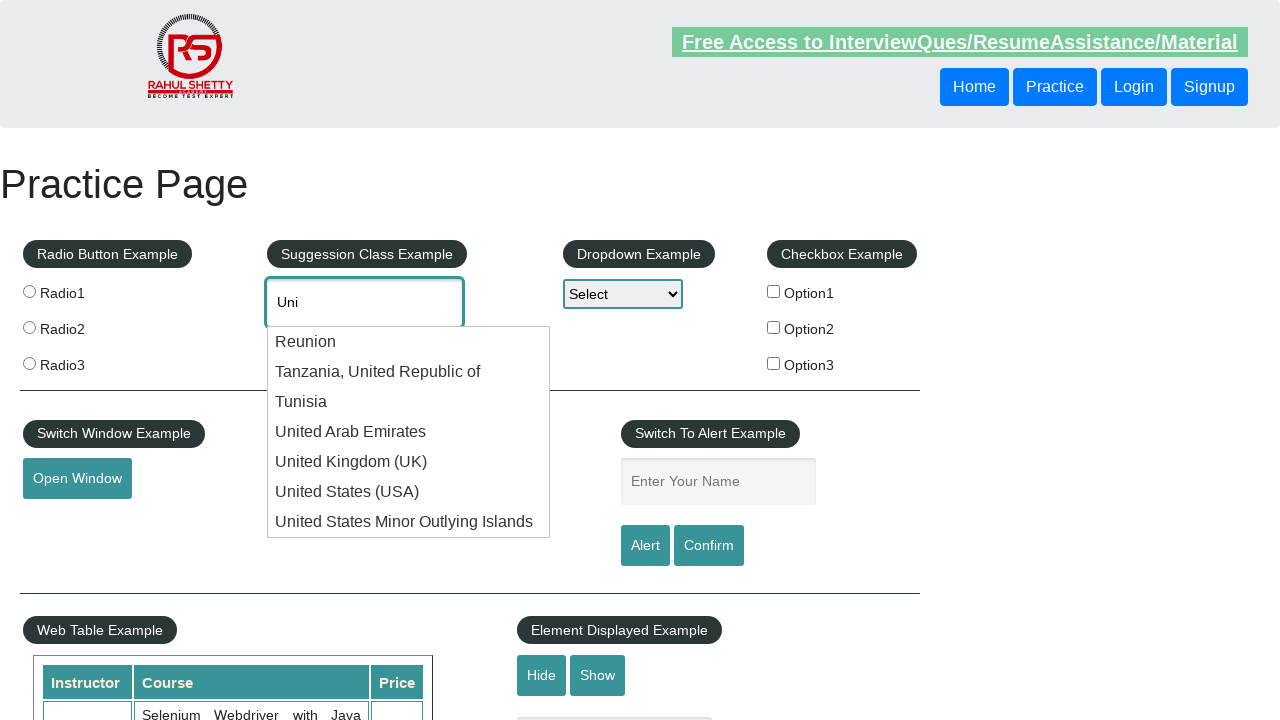

Pressed ArrowDown key to navigate to next suggestion (1st press)
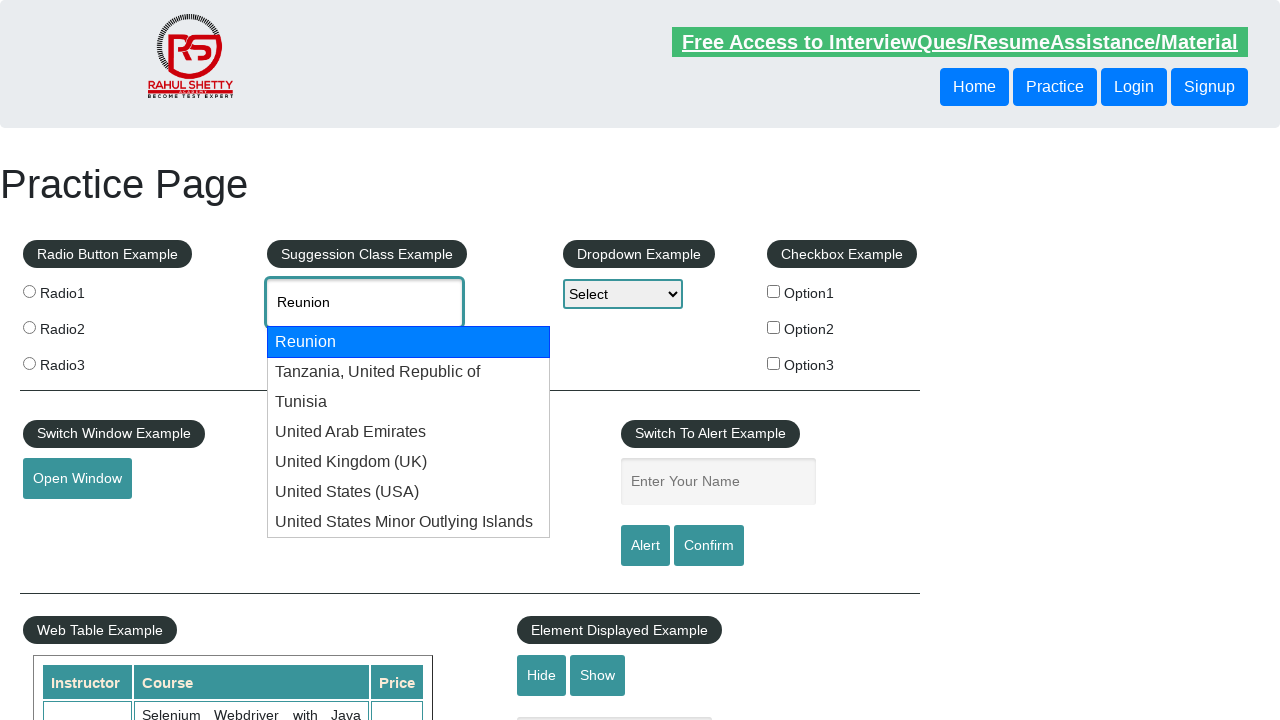

Pressed ArrowDown key to navigate to next suggestion (2nd press)
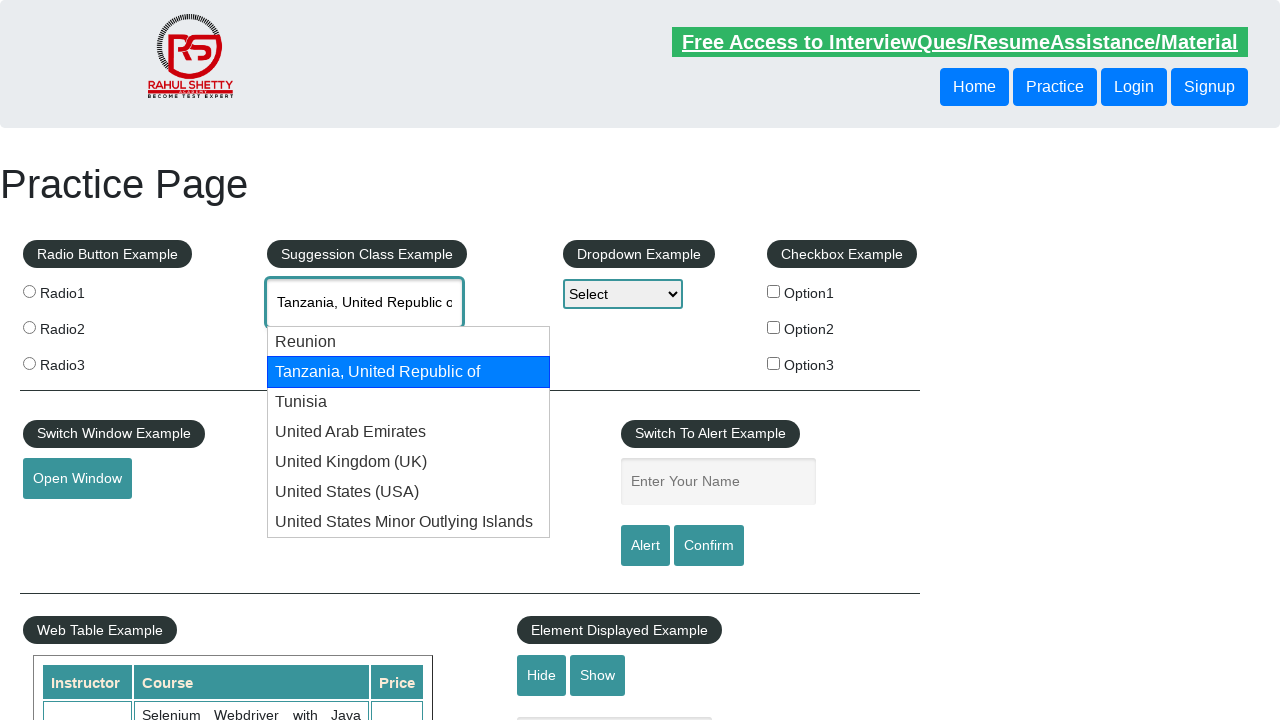

Pressed ArrowDown key to navigate to next suggestion (3rd press)
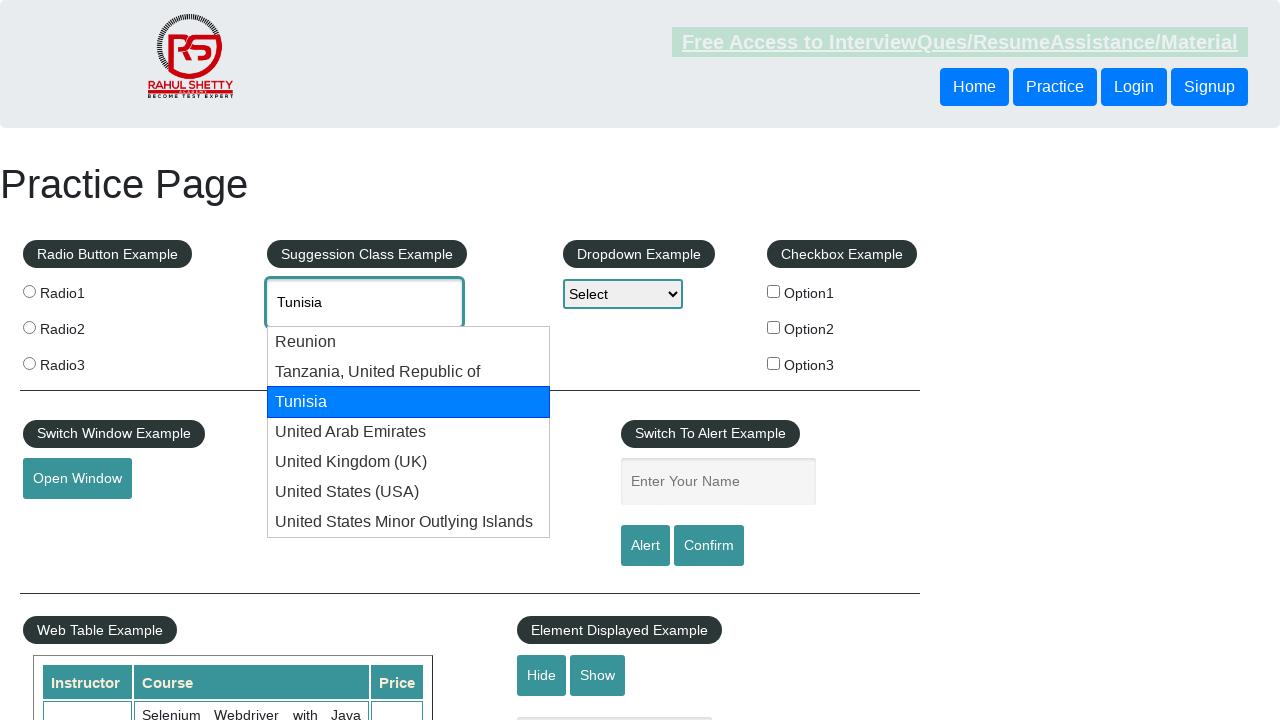

Pressed ArrowDown key to navigate to next suggestion (4th press)
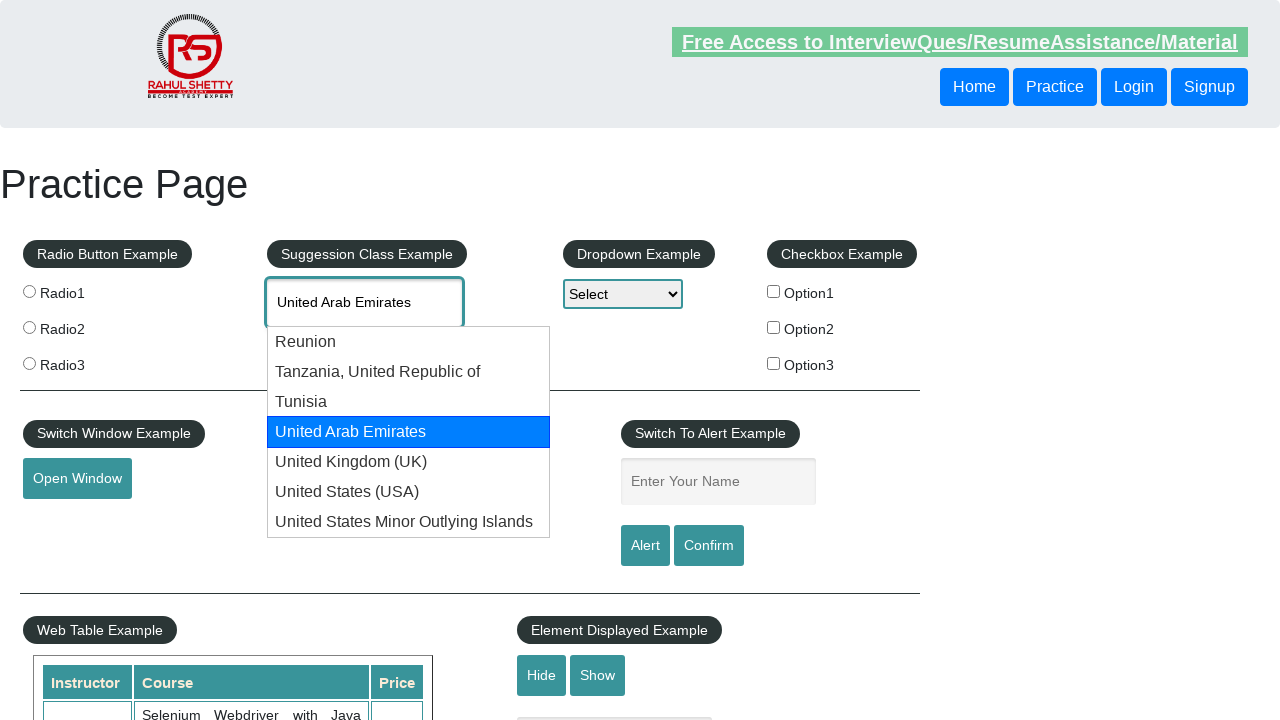

Pressed ArrowDown key to navigate to next suggestion (5th press)
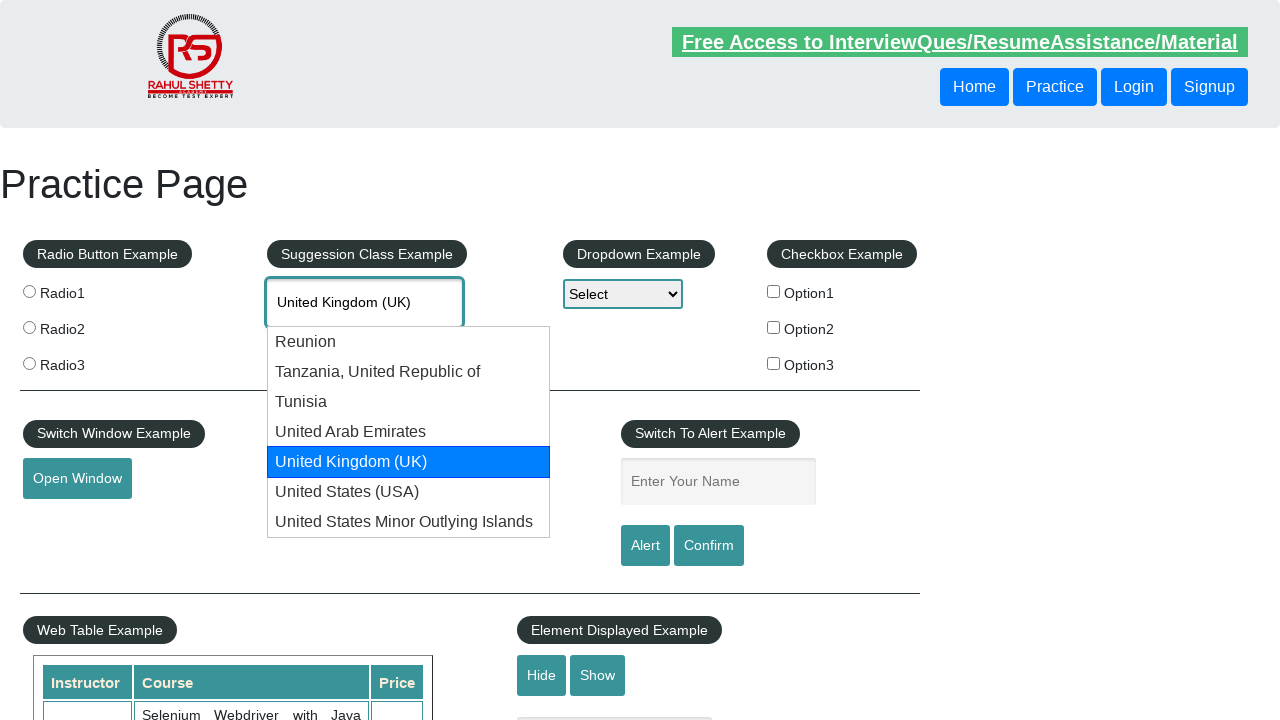

Pressed ArrowDown key to navigate to next suggestion (6th press)
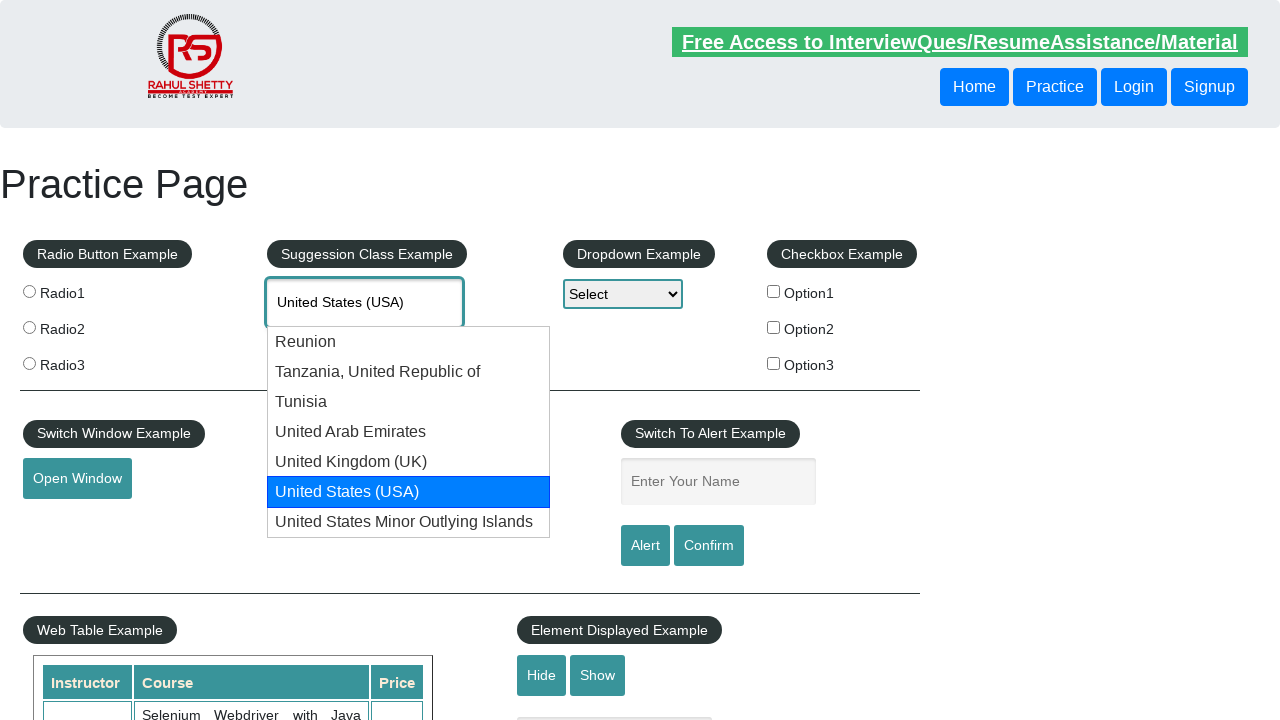

Retrieved autocomplete field value: 'None'
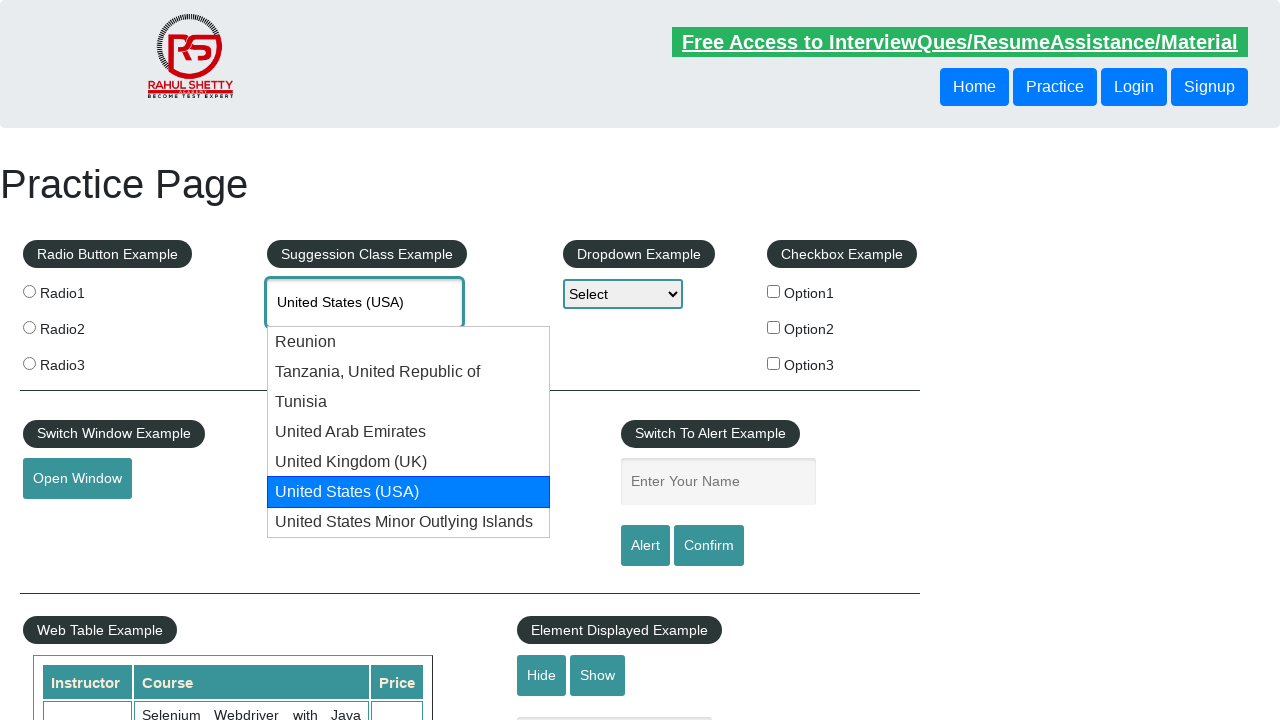

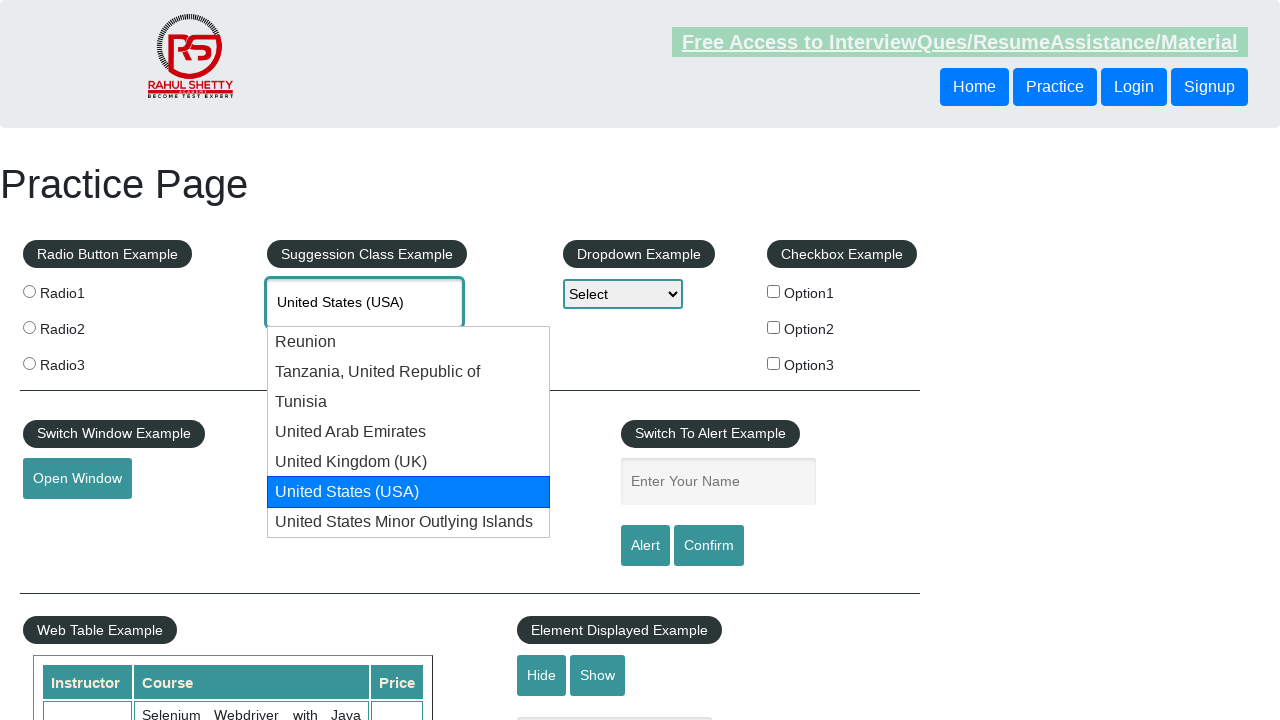